Tests window handling by clicking a link that opens a new window, switching to it, and verifying that the Elemental Selenium heading is displayed correctly

Starting URL: https://the-internet.herokuapp.com/iframe

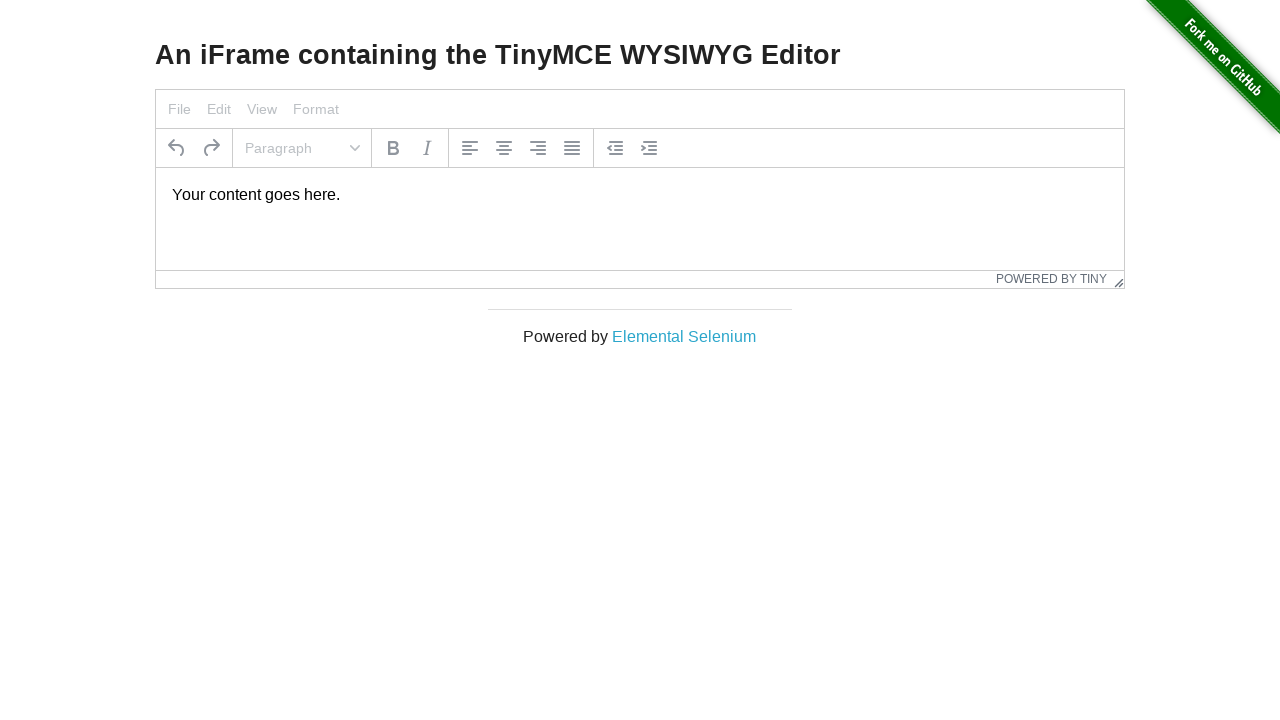

Stored main window handle
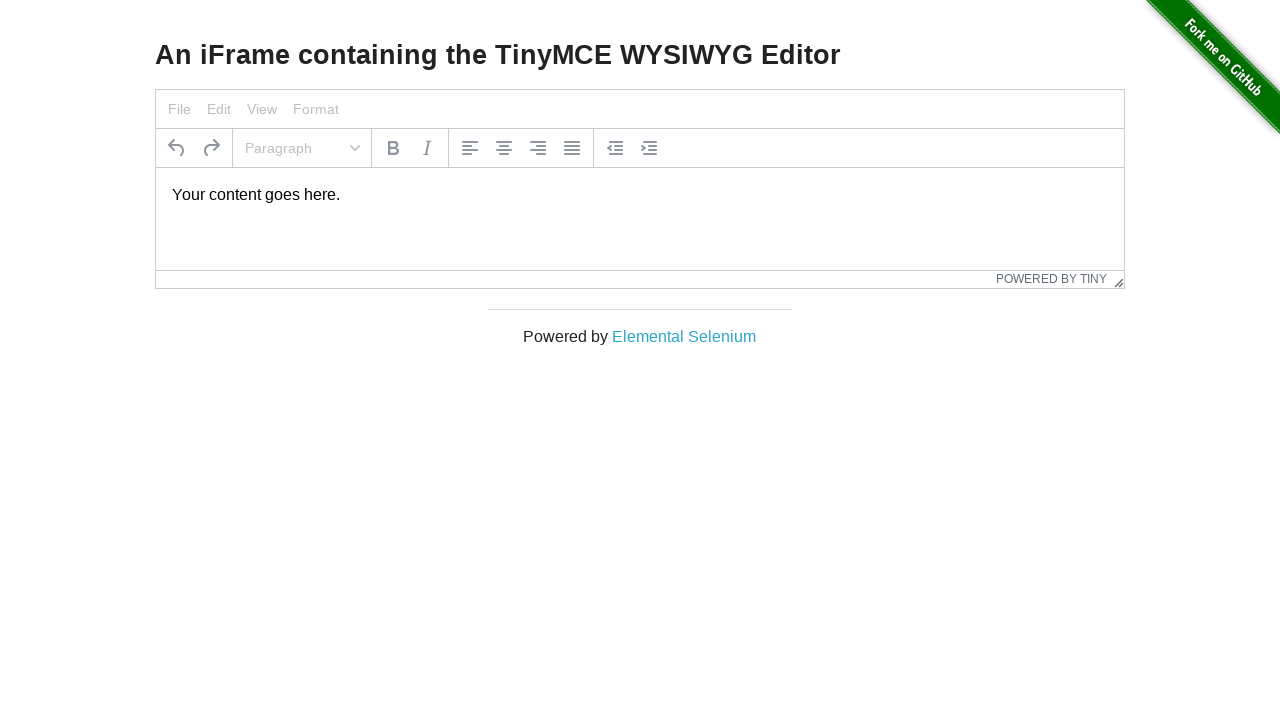

Clicked 'Elemental Selenium' link to open new window at (684, 336) on text=Elemental Selenium
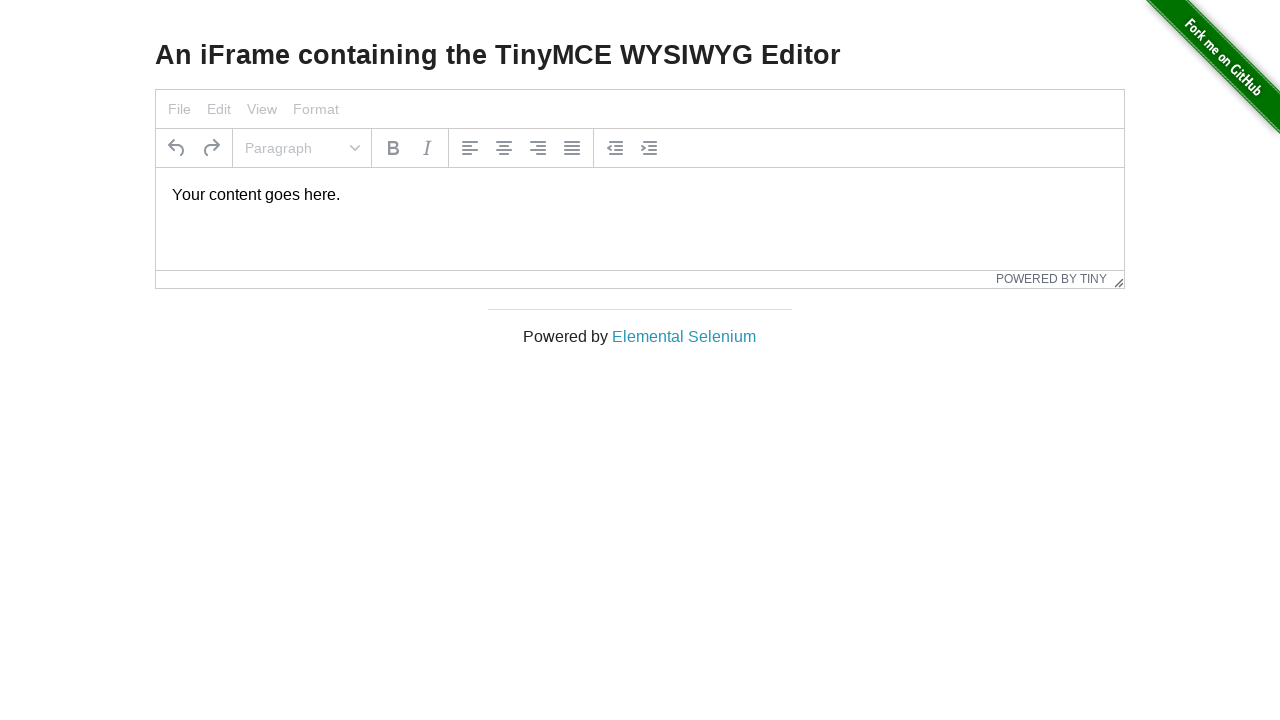

Waited for new window to open
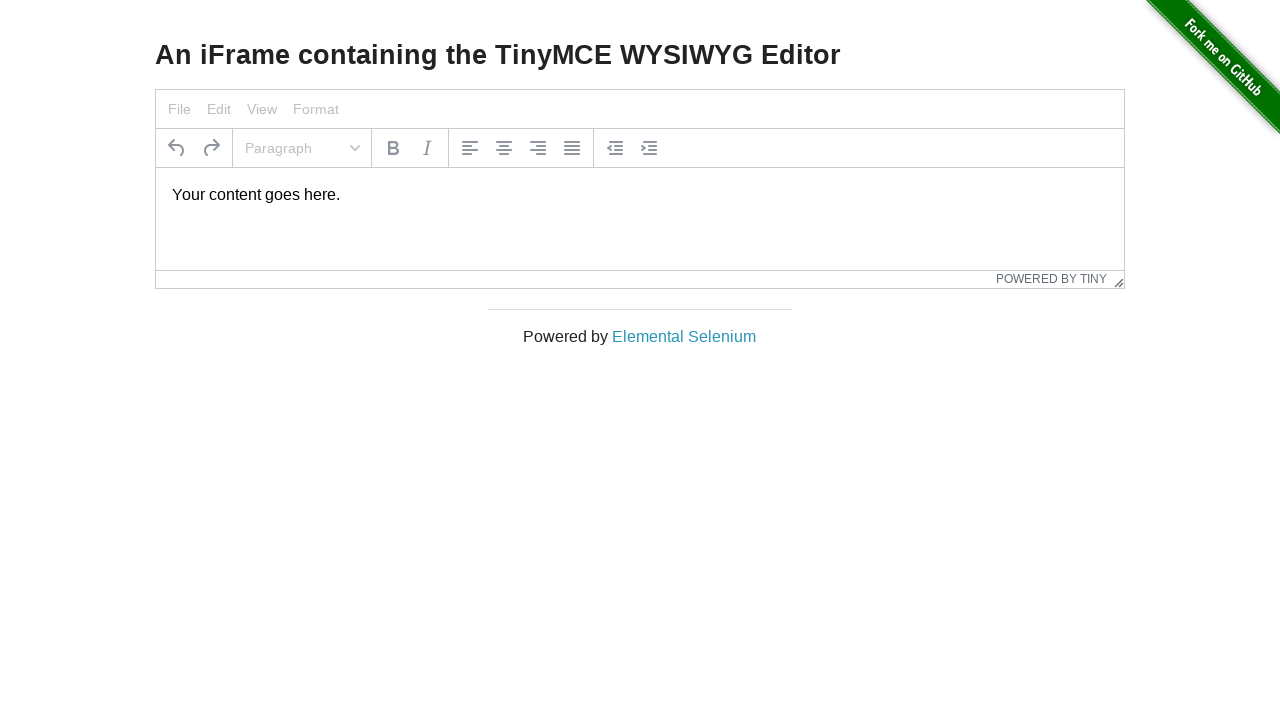

Retrieved new window from context and switched to it
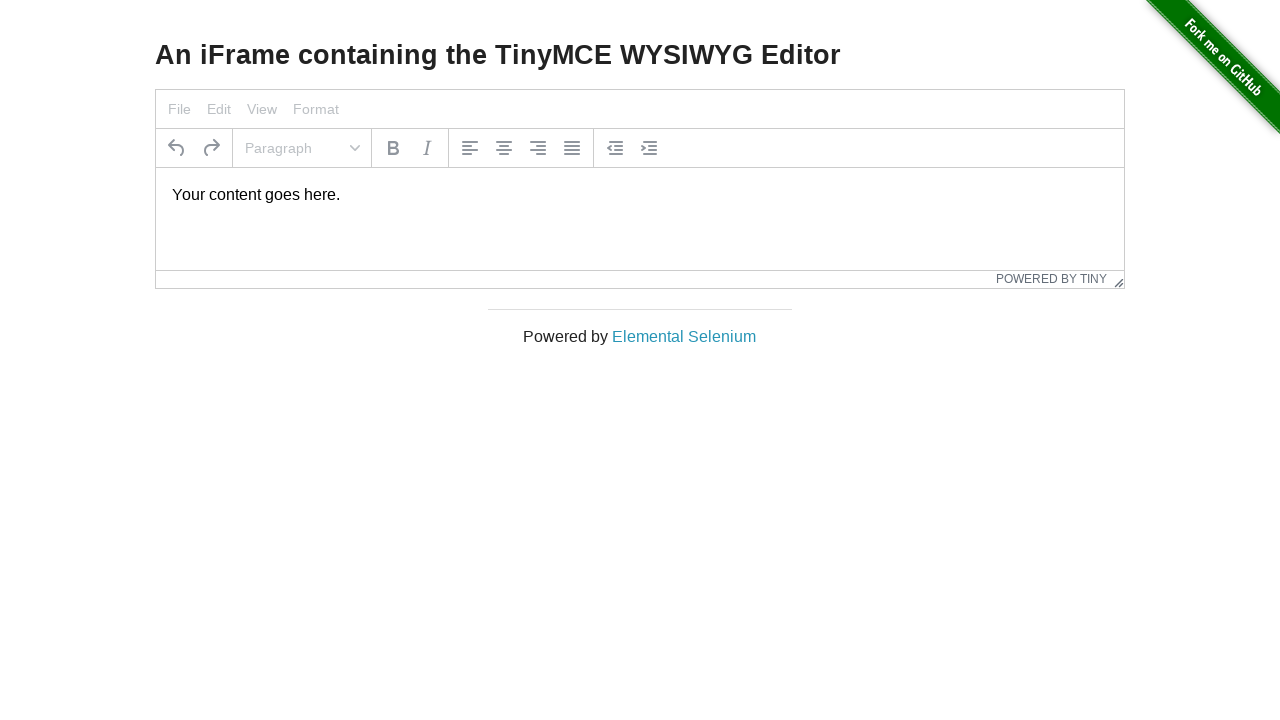

Waited for 'Elemental Selenium' heading to be visible in new window
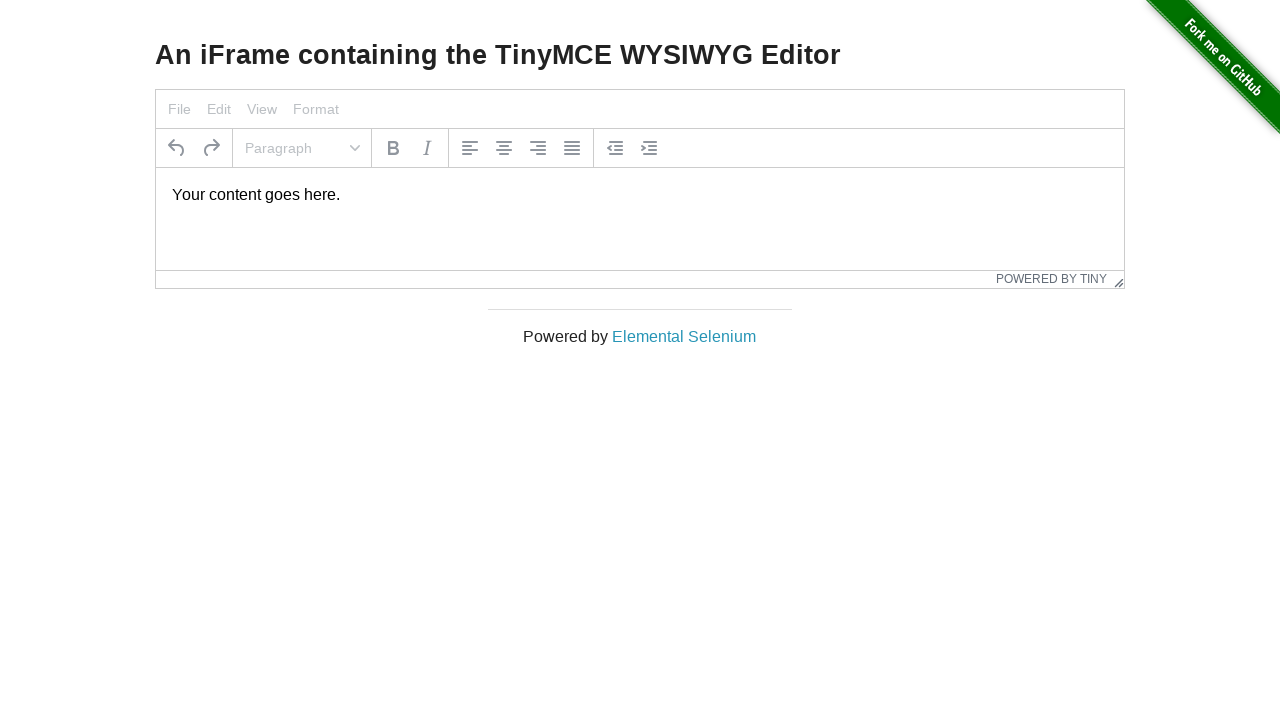

Located the 'Elemental Selenium' heading element
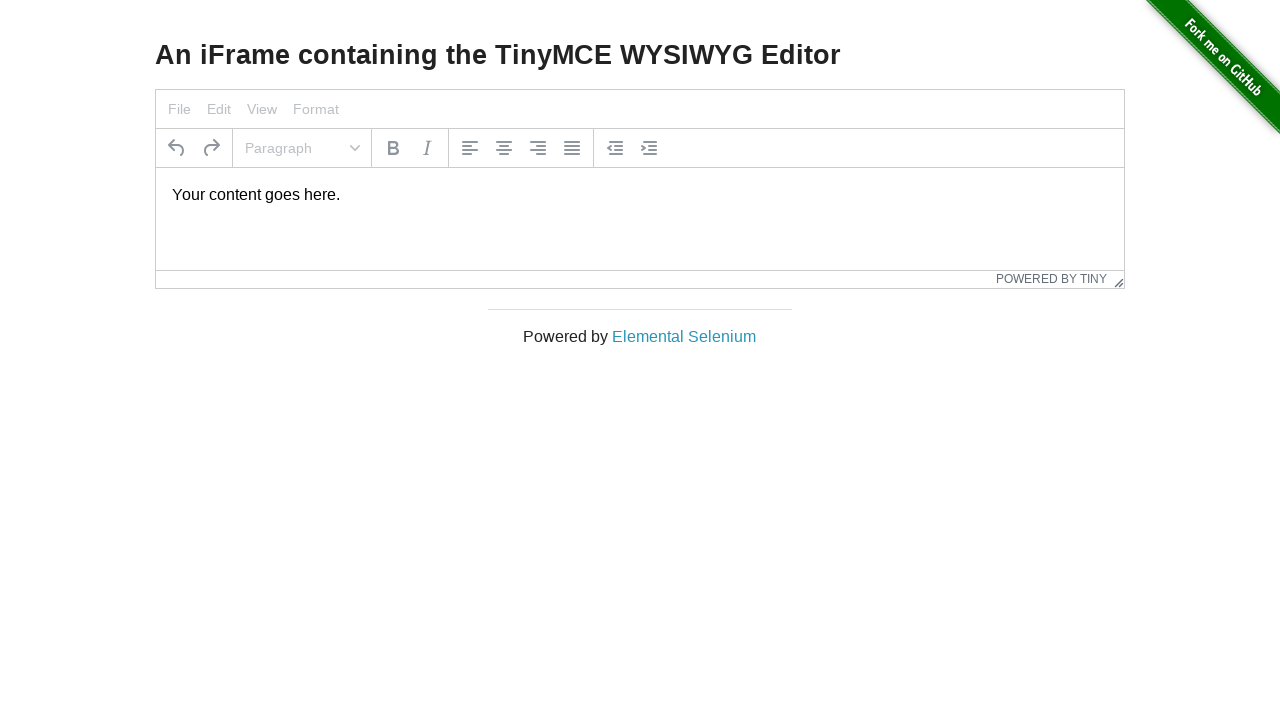

Asserted that 'Elemental Selenium' heading is visible
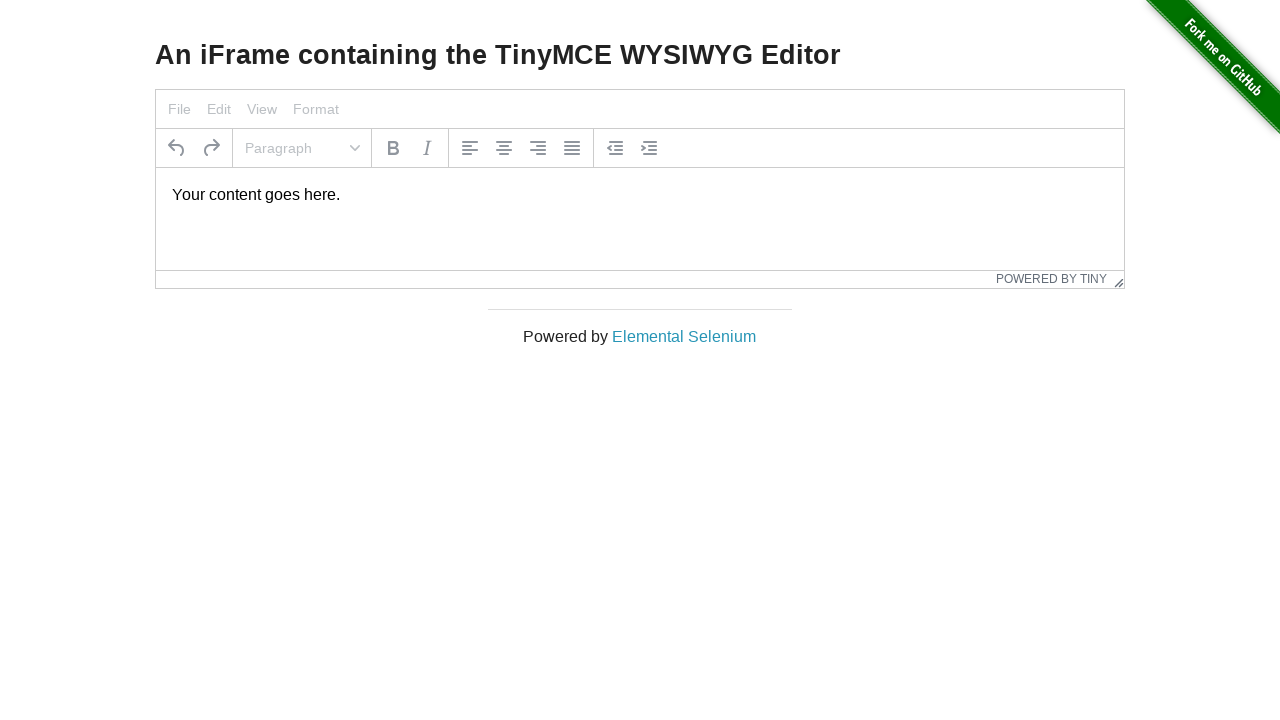

Asserted that heading text content equals 'Elemental Selenium'
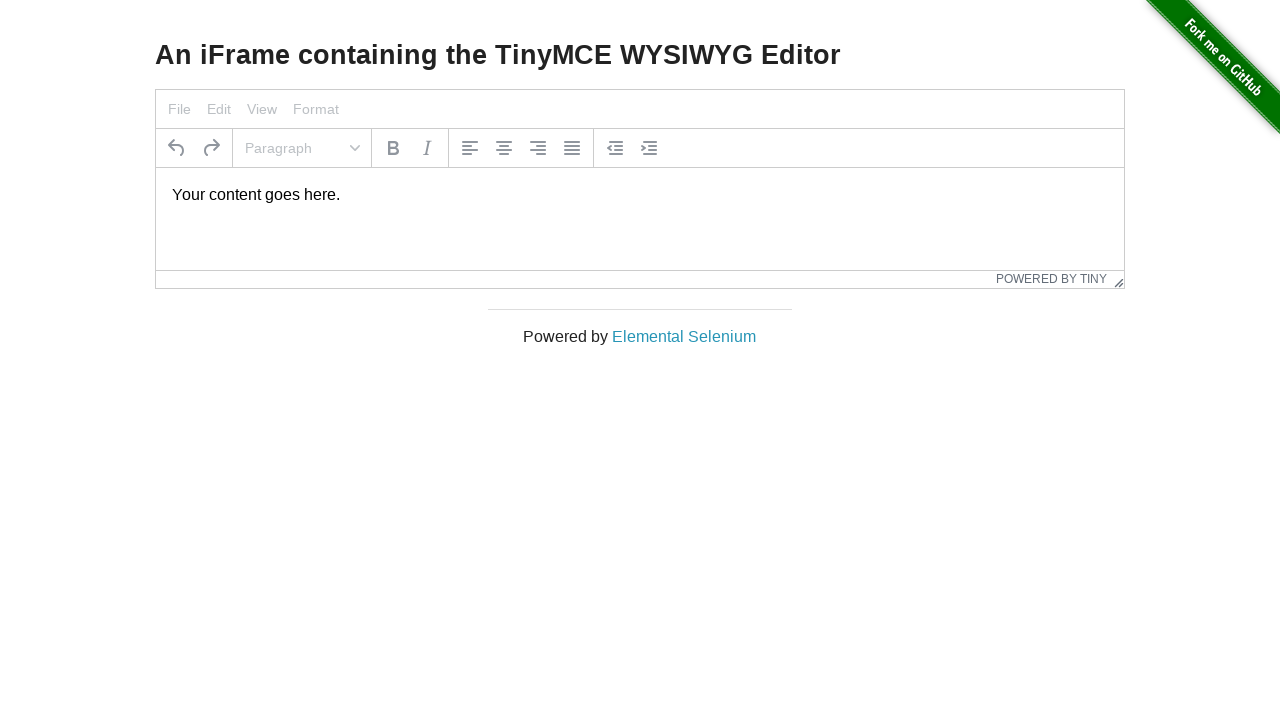

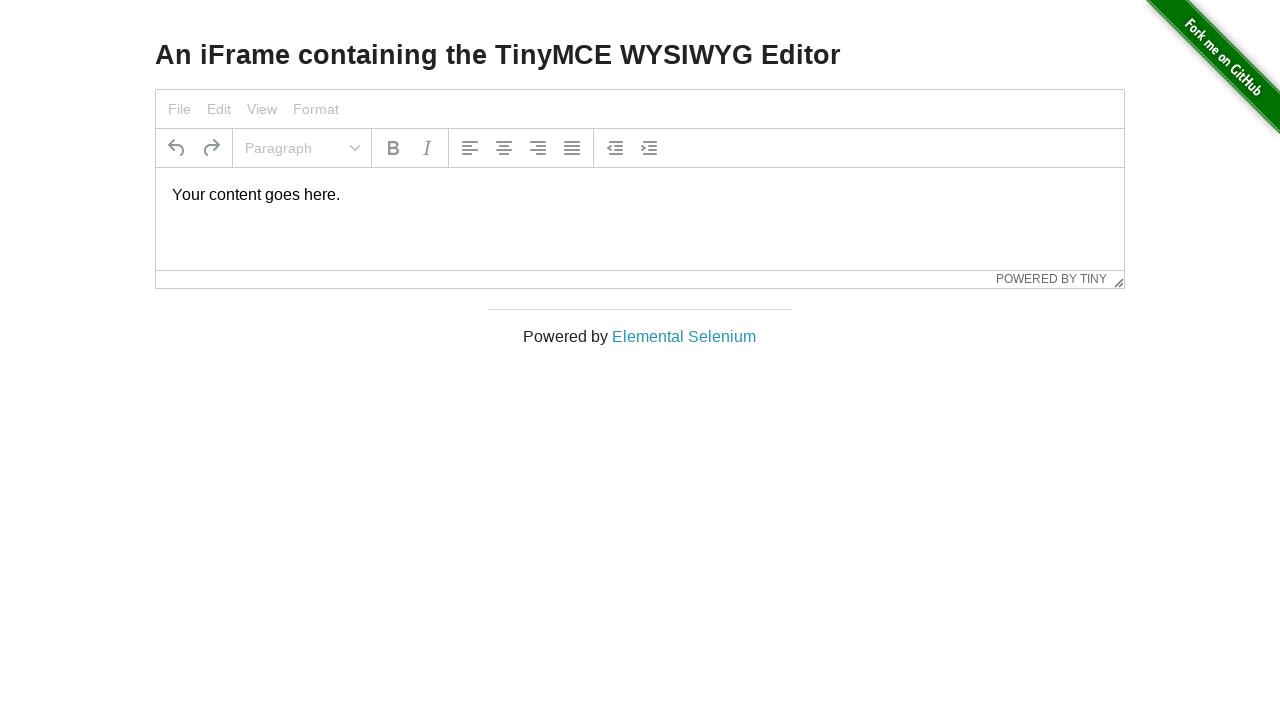